Tests JavaScript prompt dialog handling by navigating to a W3Schools tryit page, clicking a button to trigger a prompt, entering text into the prompt, and accepting it.

Starting URL: https://www.w3schools.com/jsref/tryit.asp?filename=tryjsref_prompt

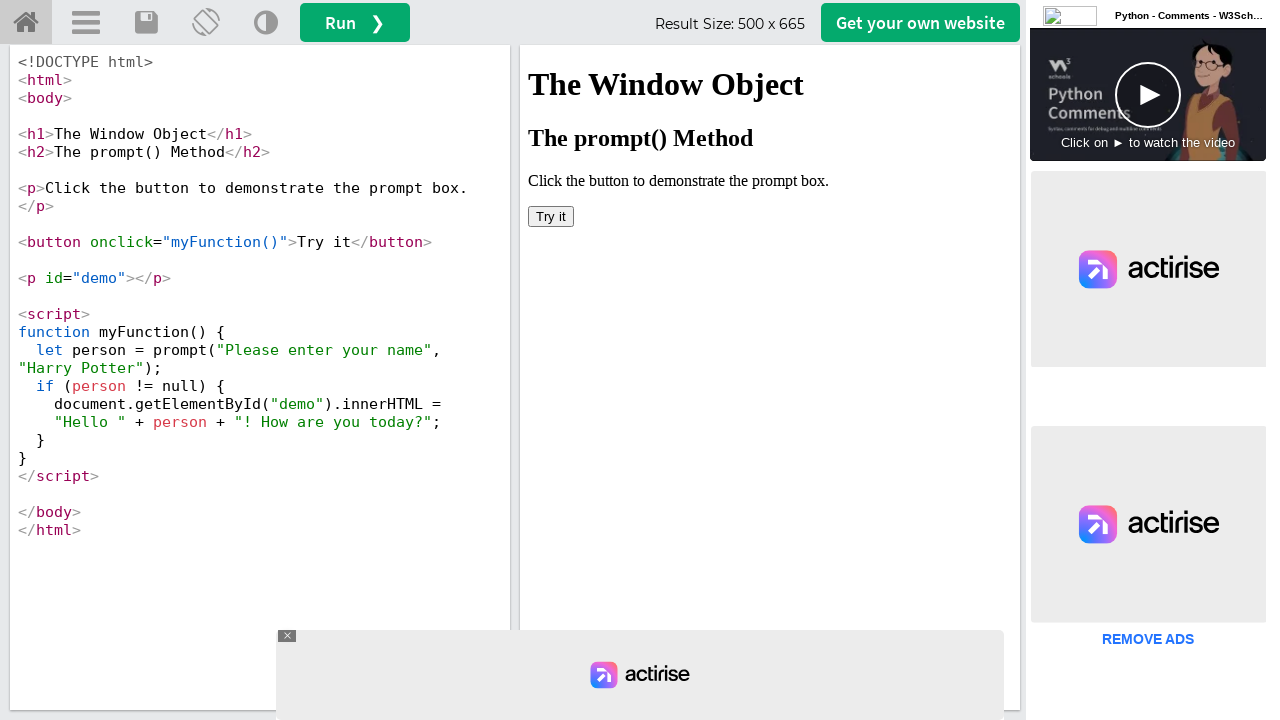

Set up dialog handler to accept prompts with 'My name is bagya'
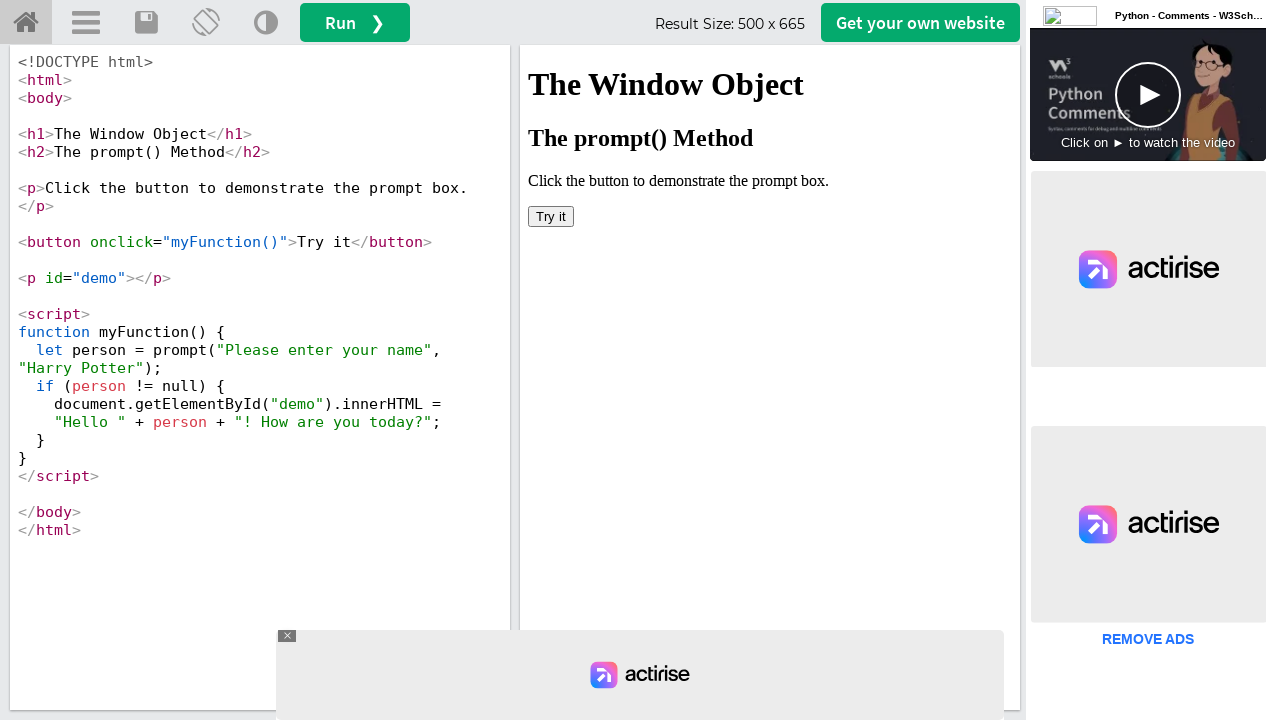

Located iframe #iframeResult containing the example
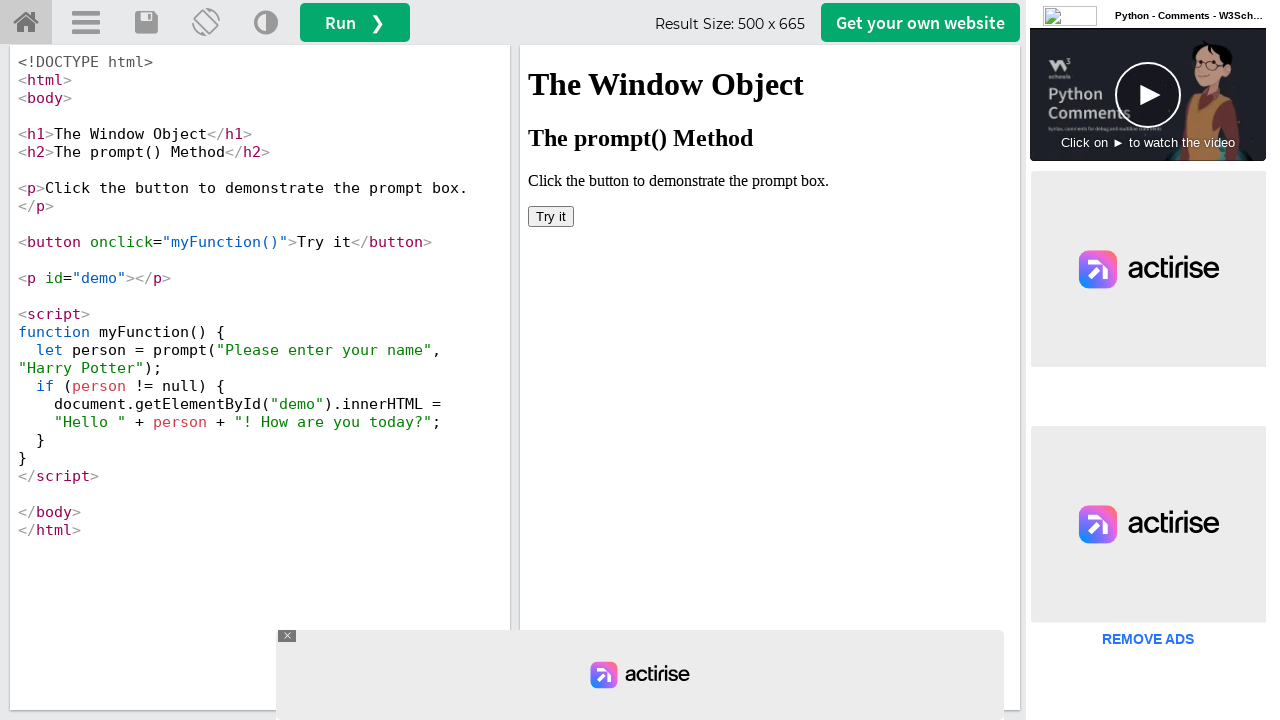

Clicked button to trigger the JavaScript prompt dialog at (551, 216) on #iframeResult >> internal:control=enter-frame >> body > button
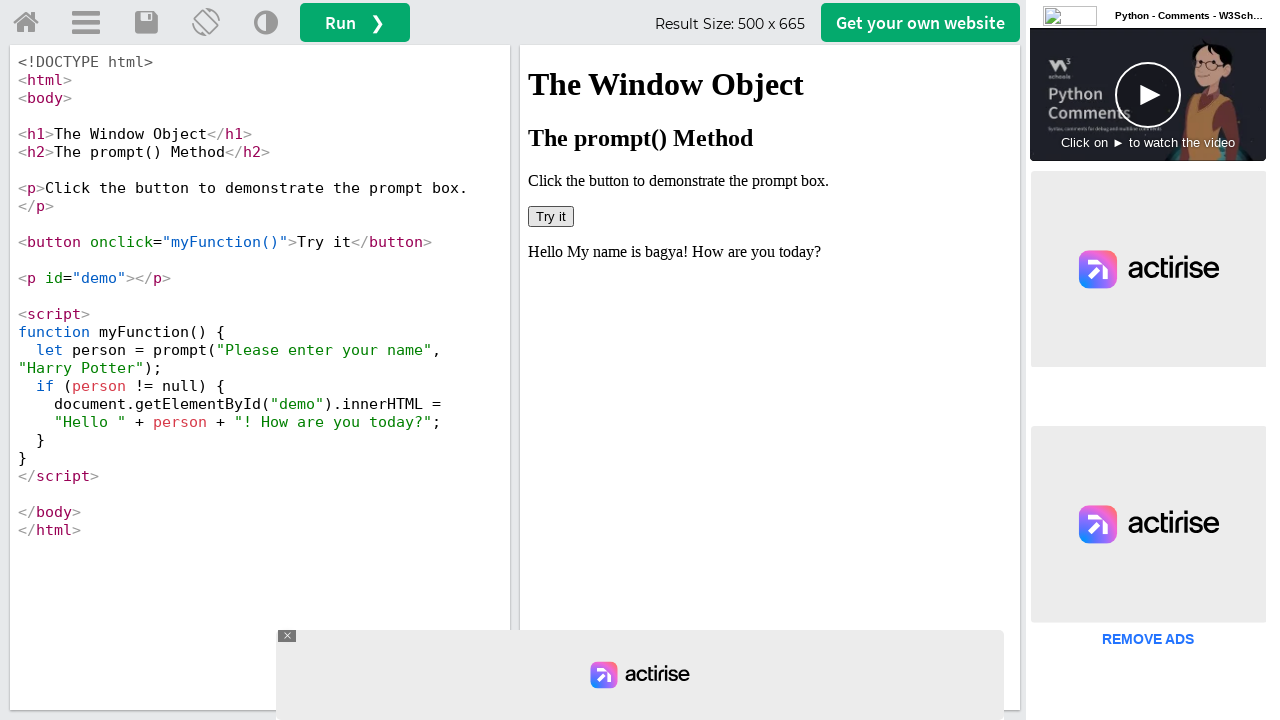

Waited 2 seconds for the prompt dialog to be processed
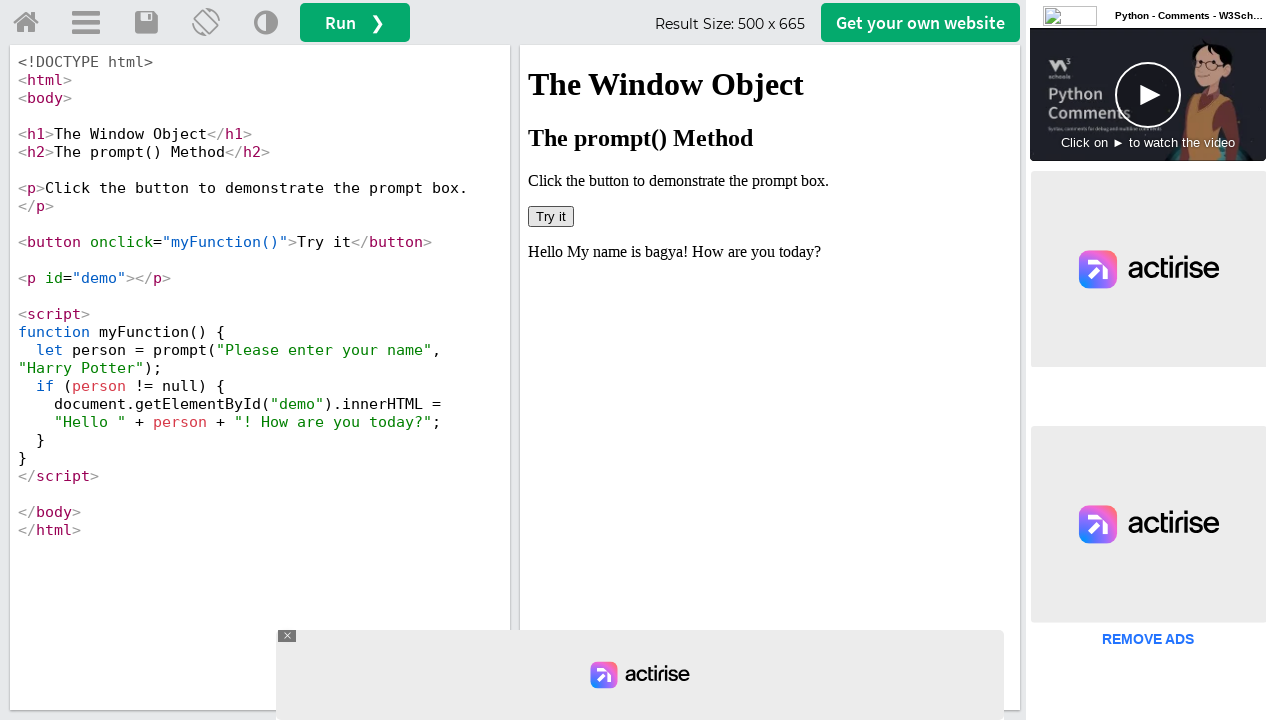

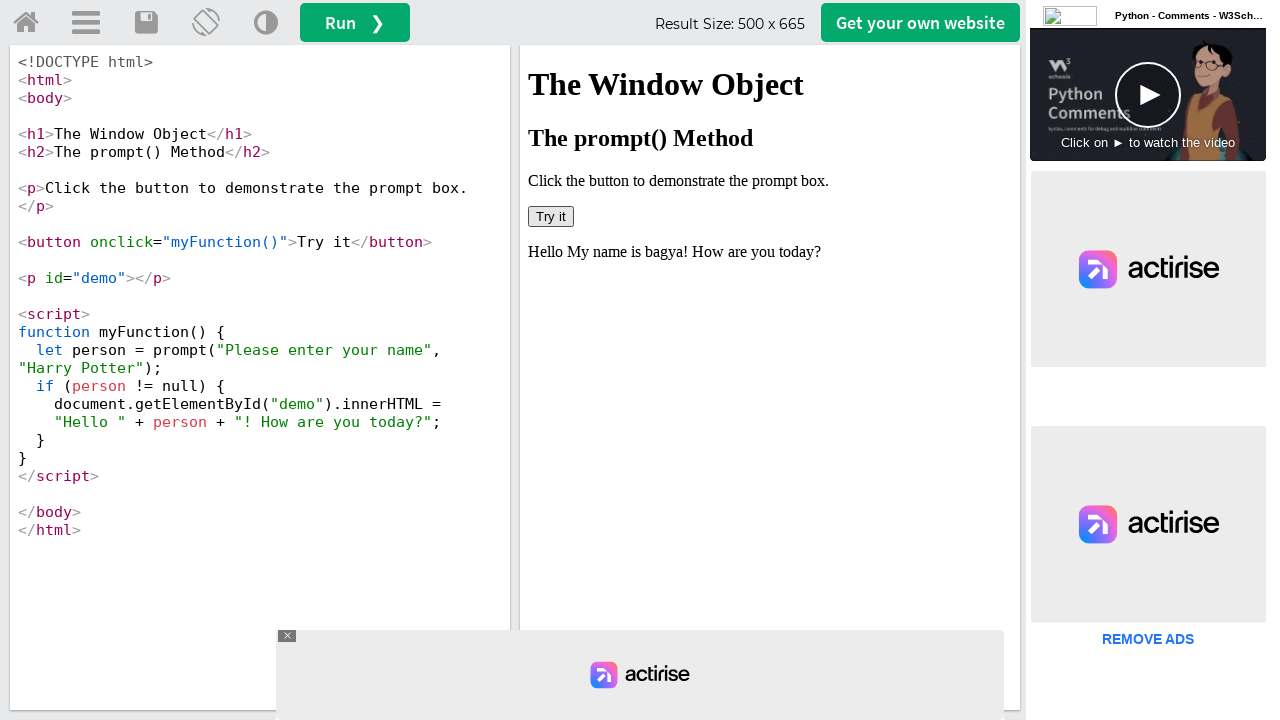